Tests cross-browser compatibility by navigating to a Selenium practice page, then navigating to YouTube to verify basic page loading functionality.

Starting URL: https://vctcpune.com/selenium/practice.html

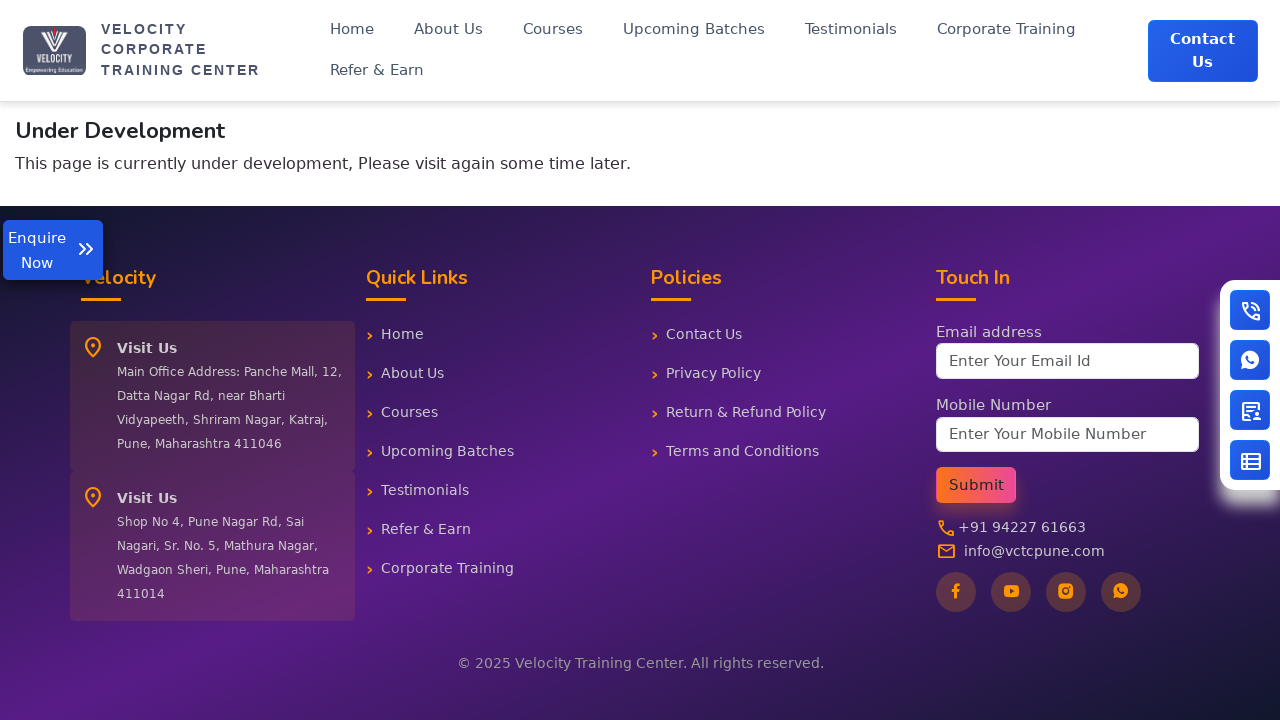

Waited for Selenium practice page to load (domcontentloaded)
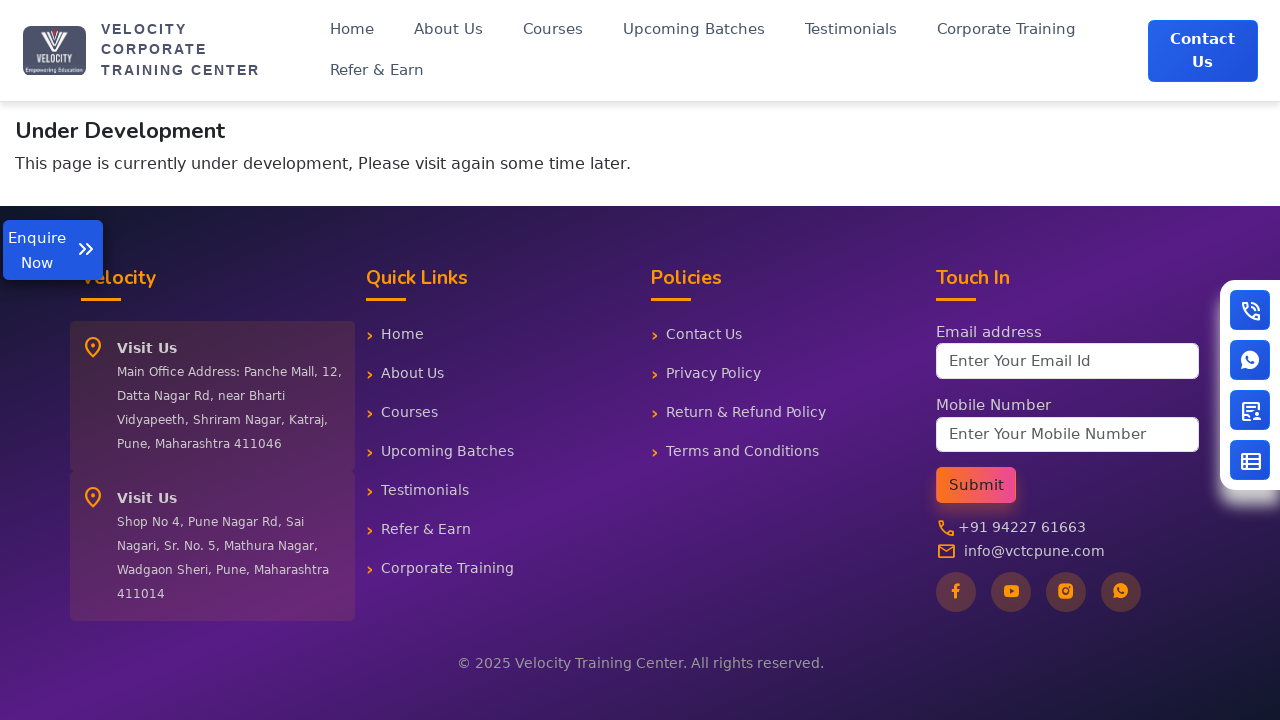

Navigated to YouTube
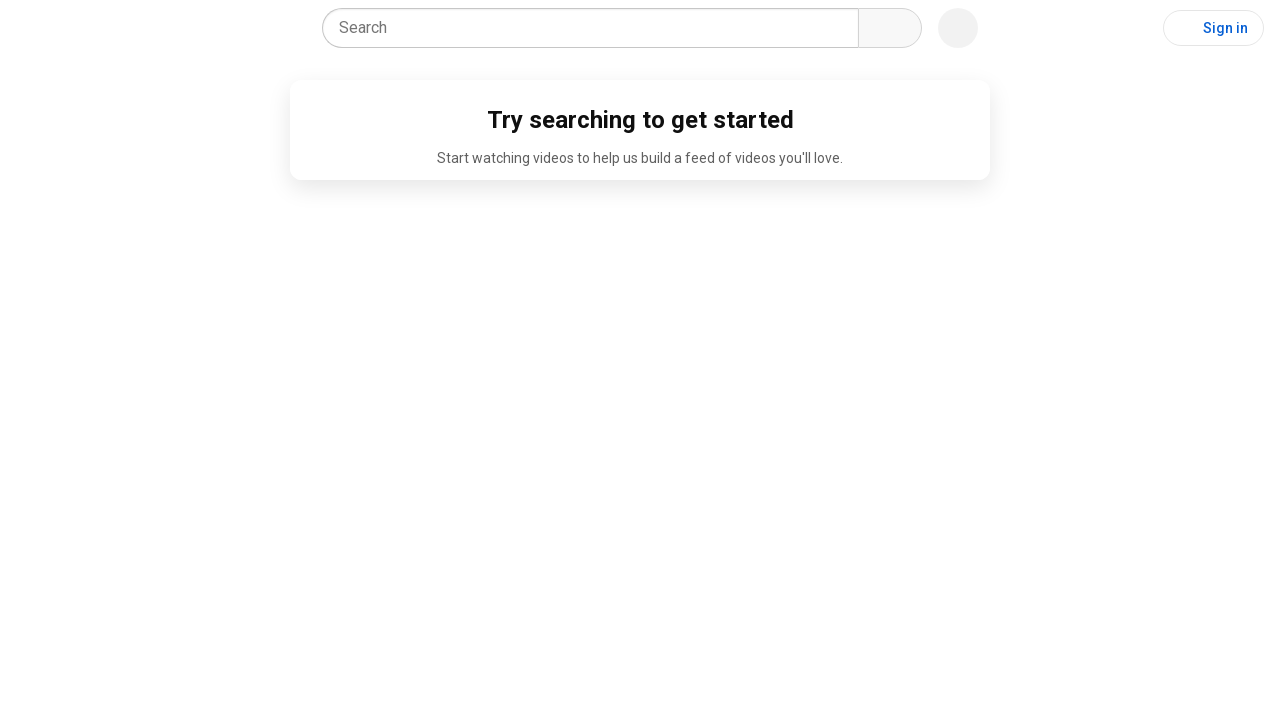

Waited for YouTube page to load (domcontentloaded)
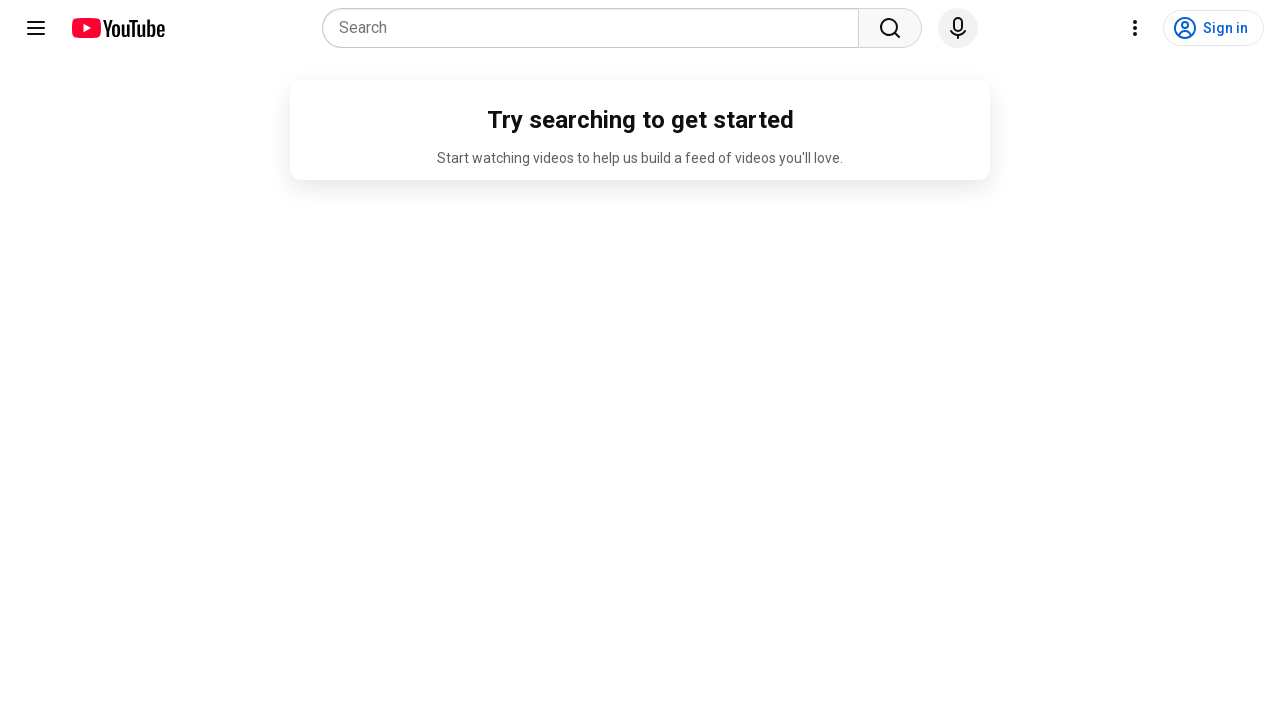

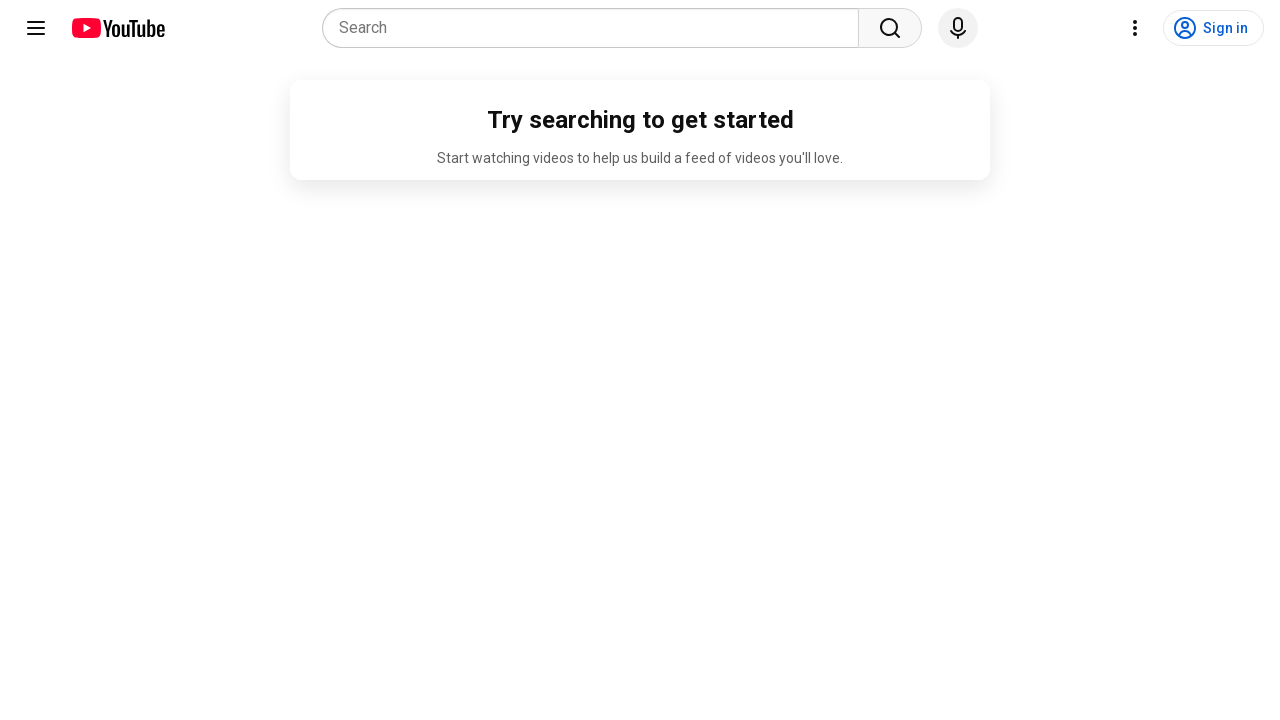